Navigates to MakeMyTrip website and maximizes the browser window

Starting URL: https://www.makemytrip.com/

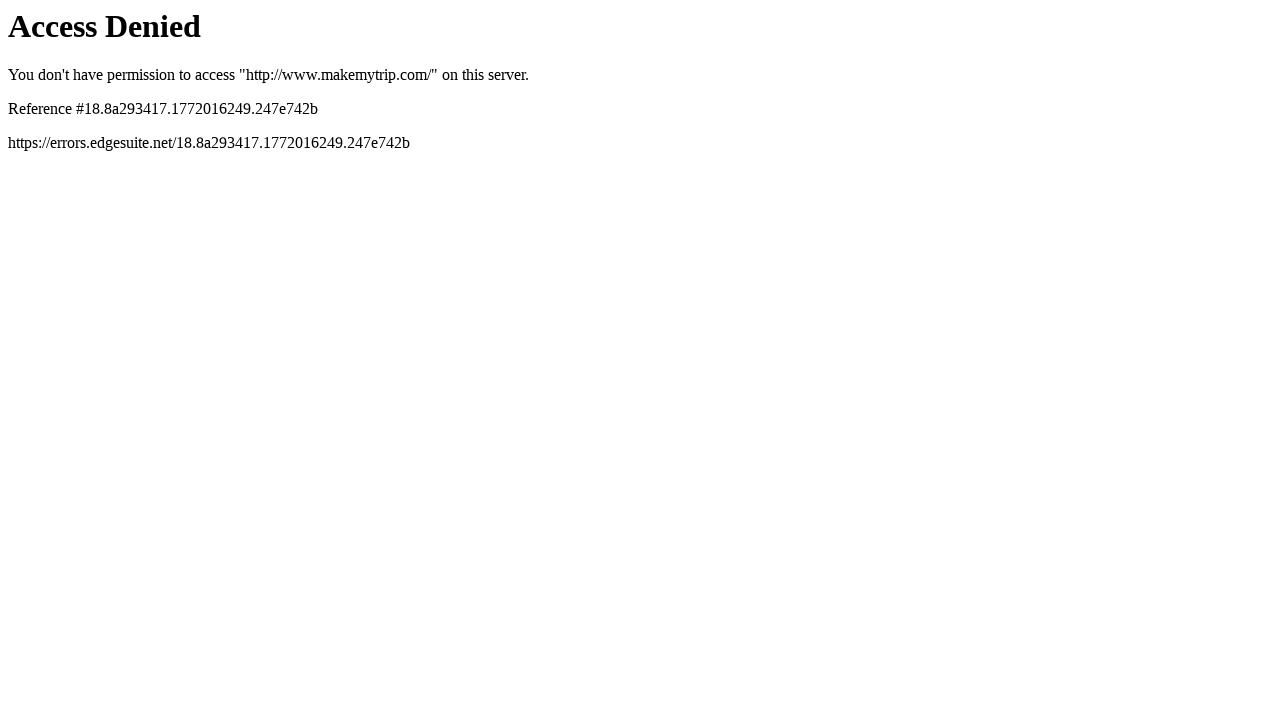

Navigated to MakeMyTrip website
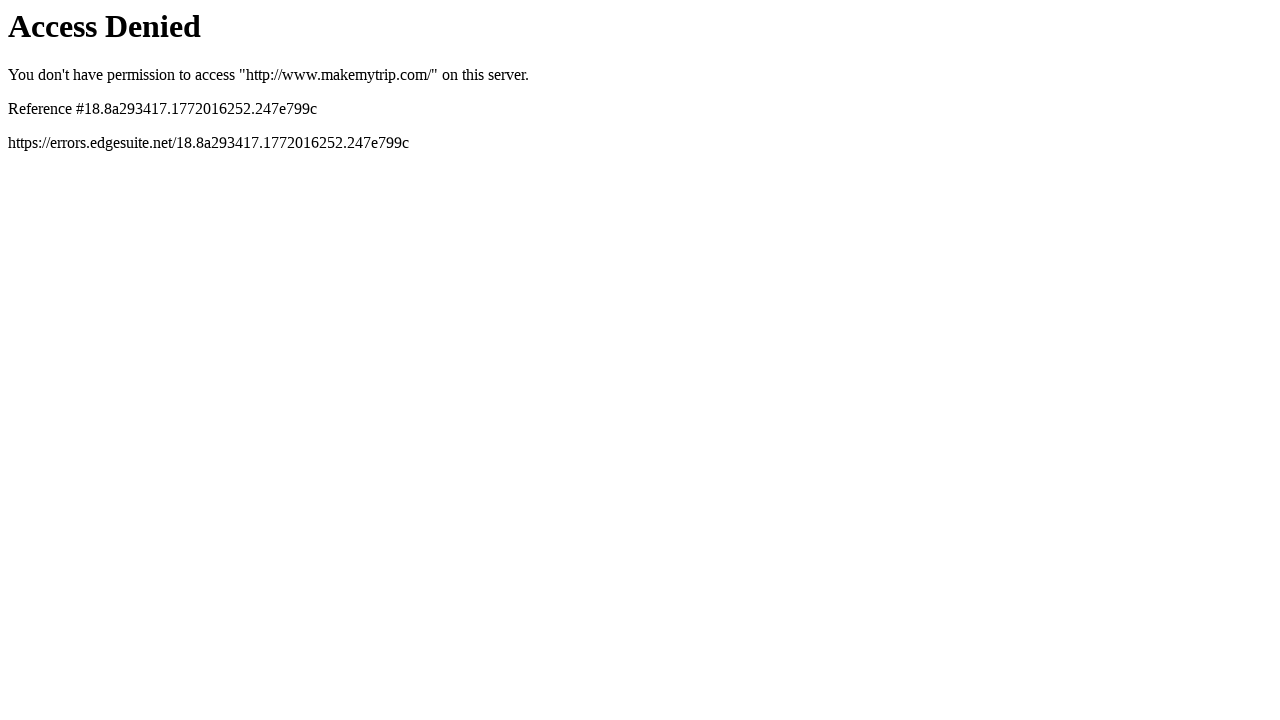

Maximized browser window
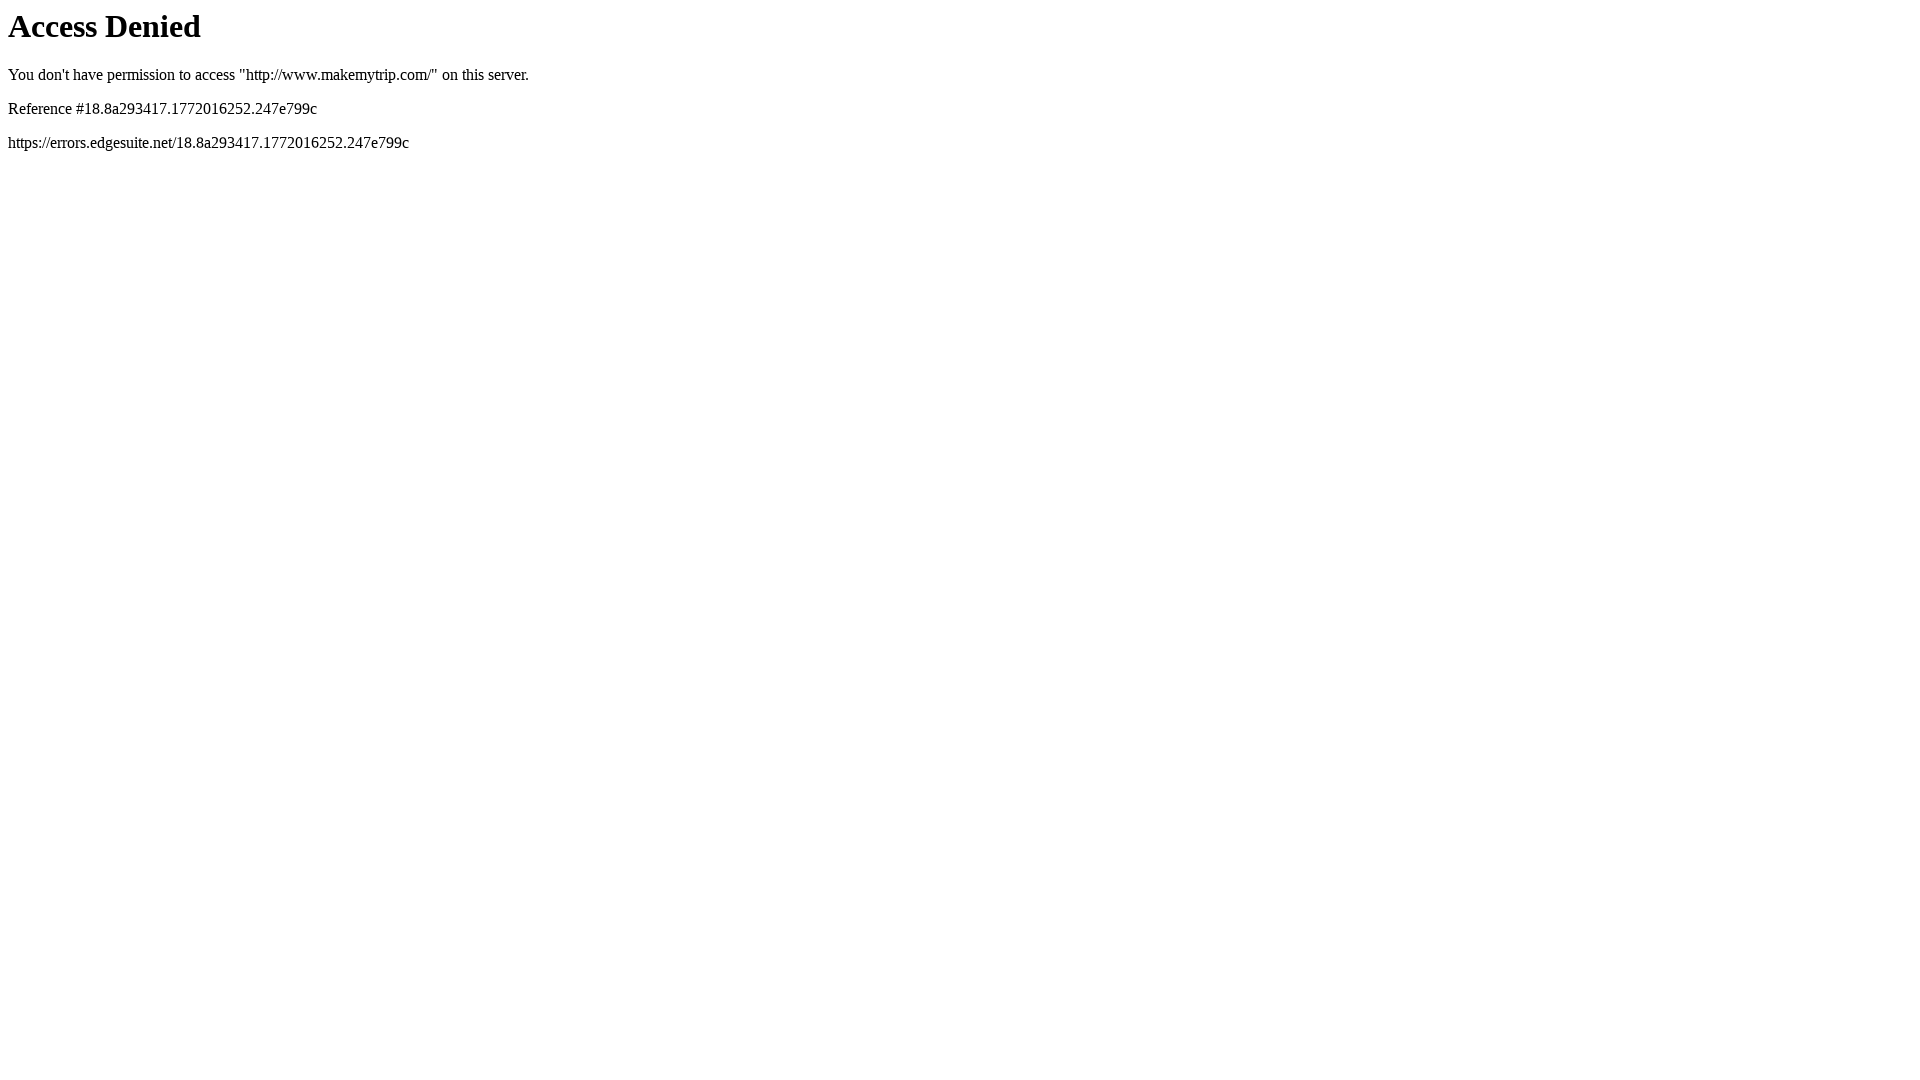

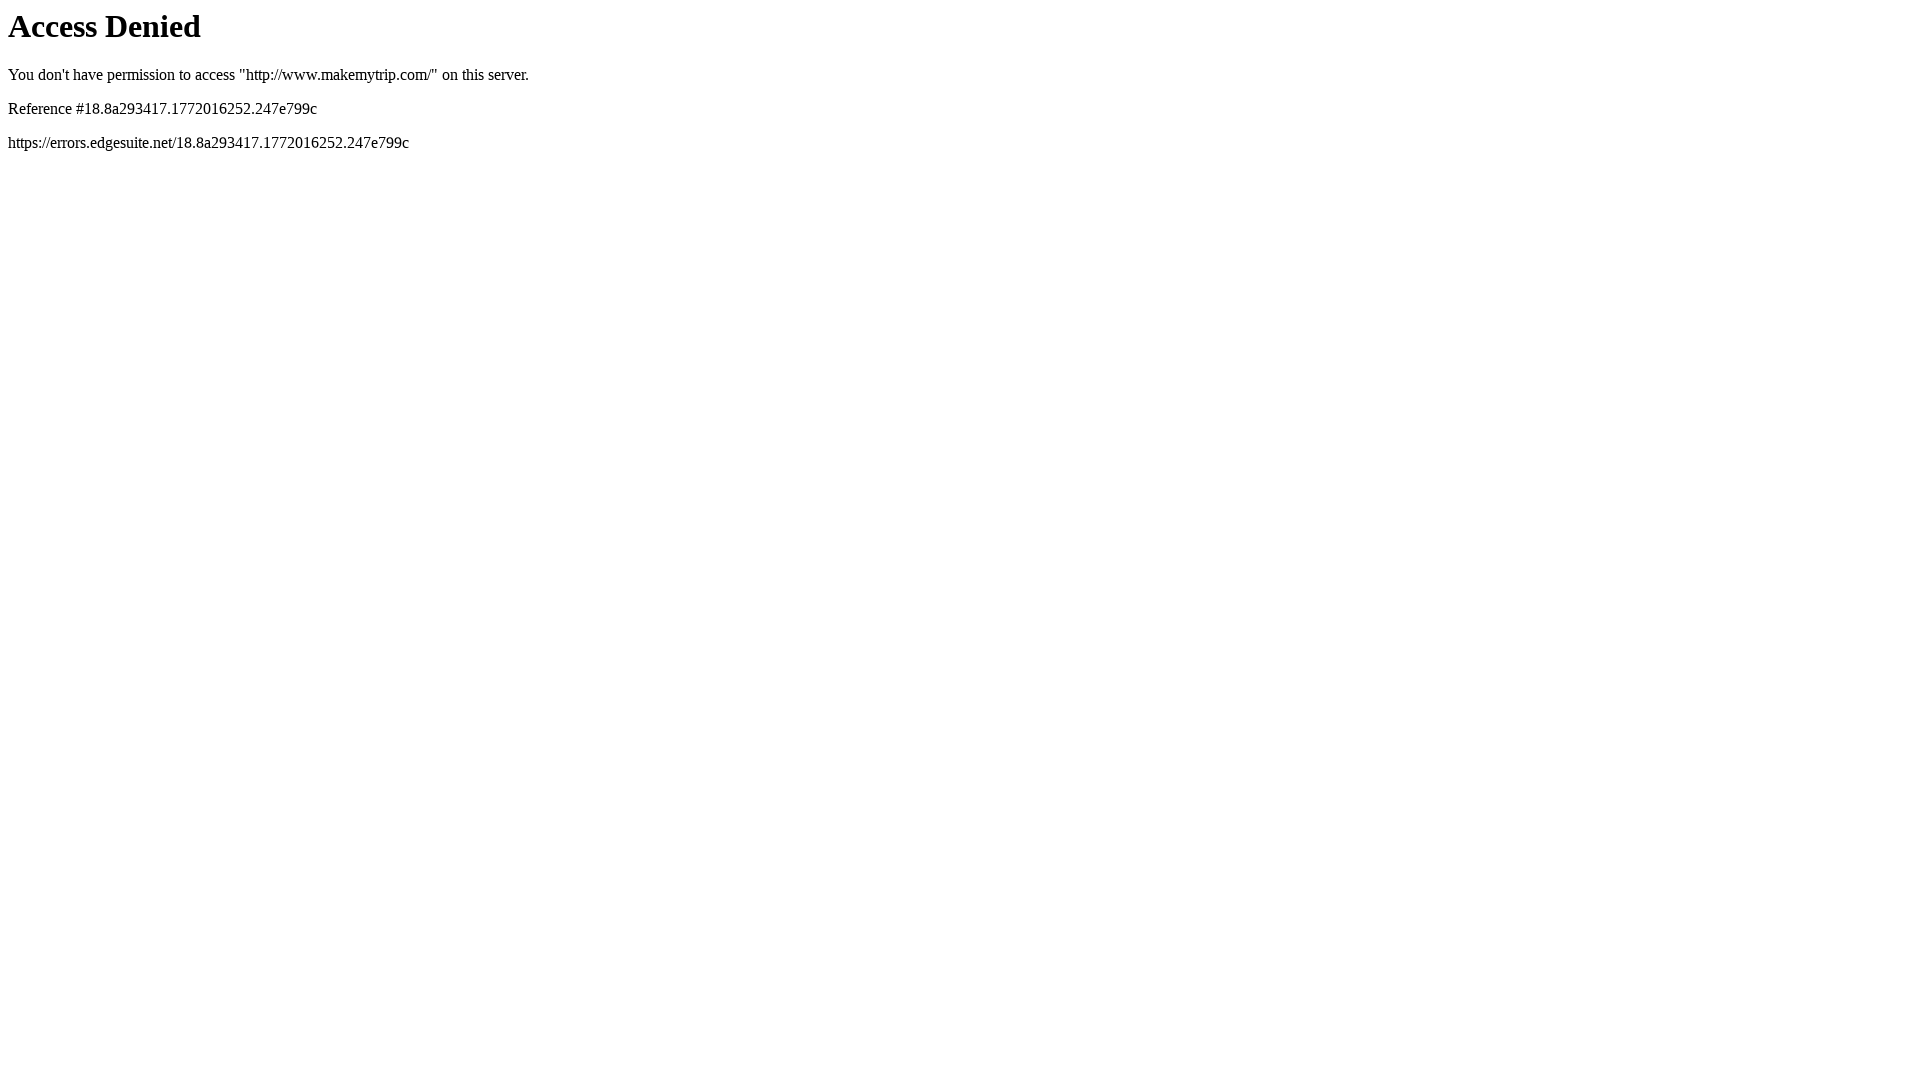